Tests that clicking the alert button displays a simple alert with expected text

Starting URL: https://demoqa.com/alerts

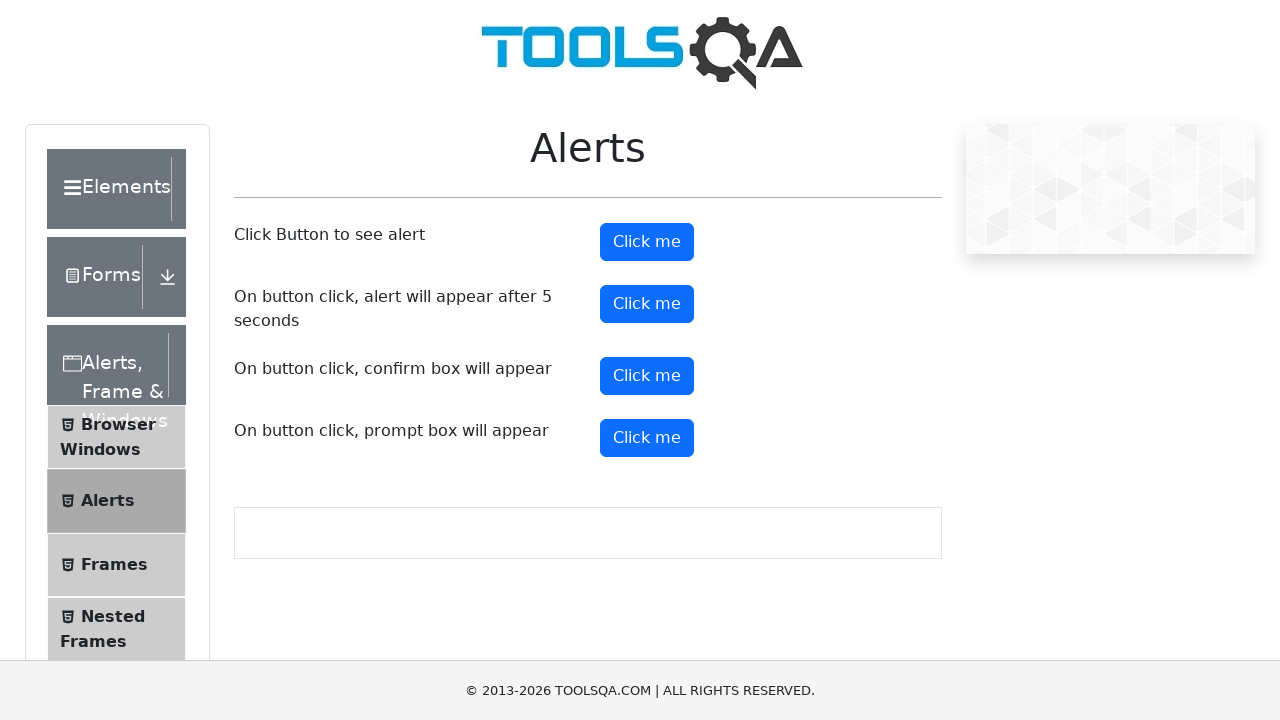

Navigated to alerts demo page
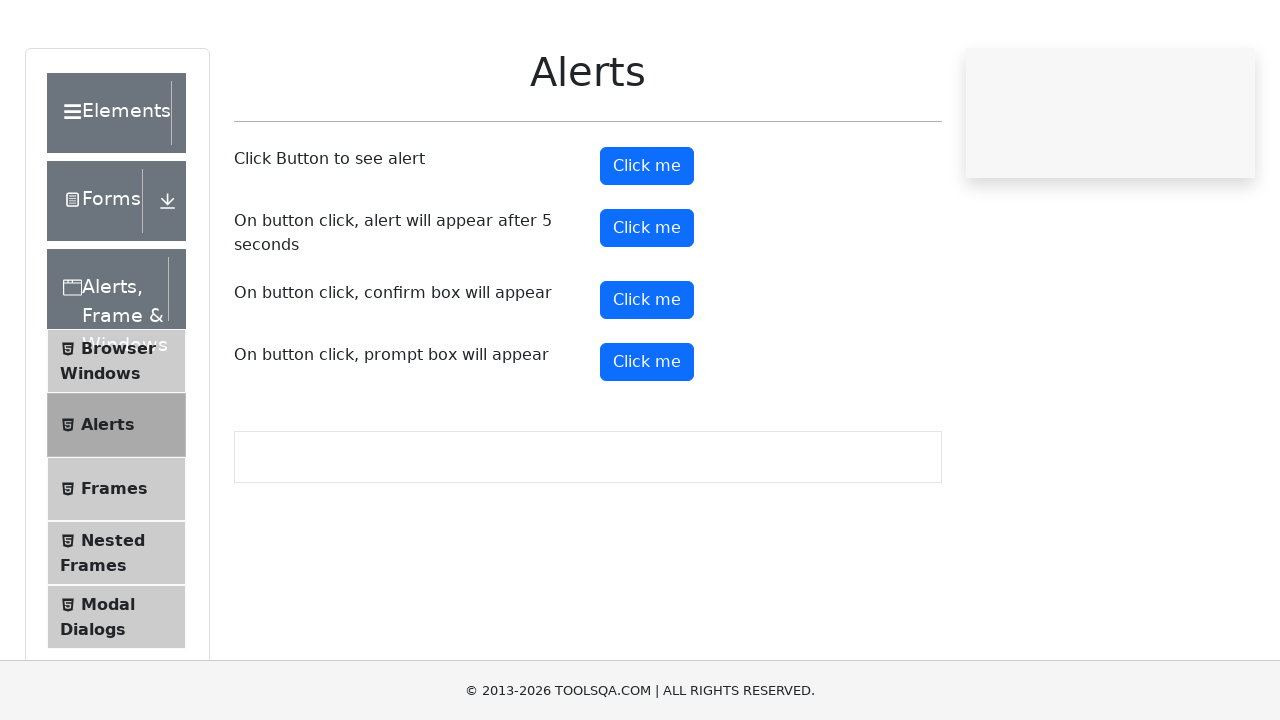

Clicked the alert button at (647, 242) on #alertButton
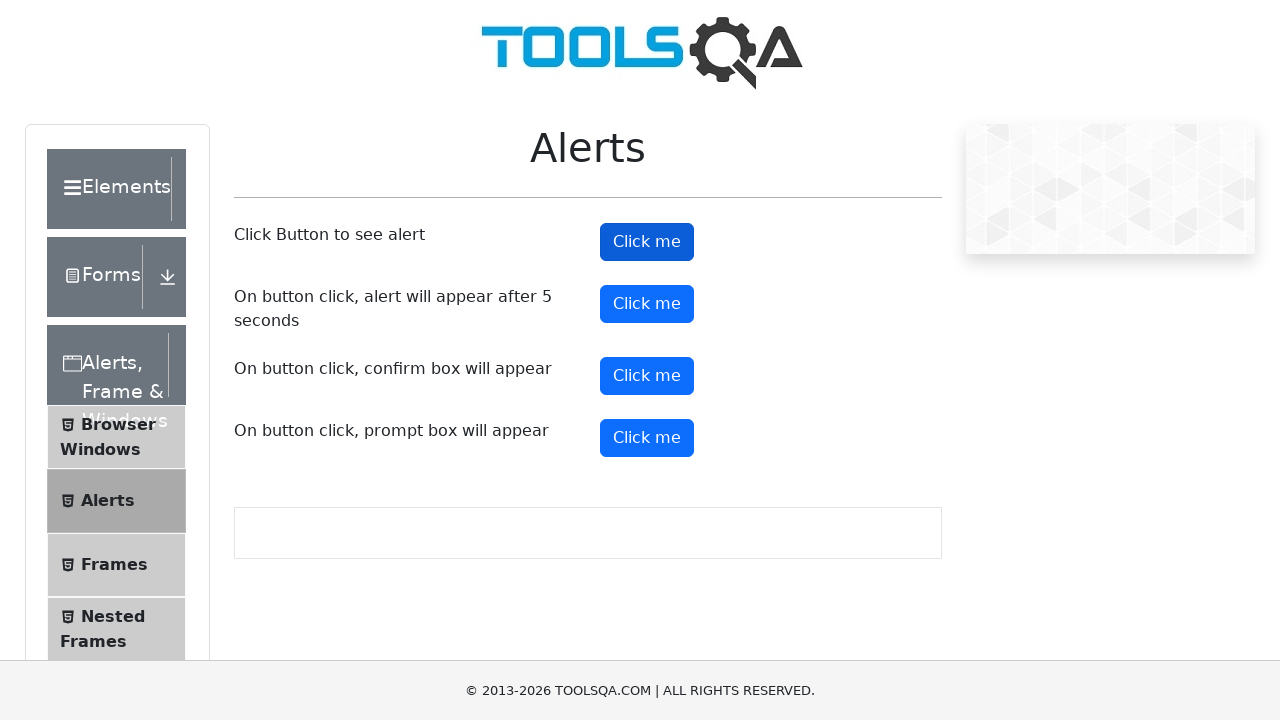

Alert dialog accepted and dismissed
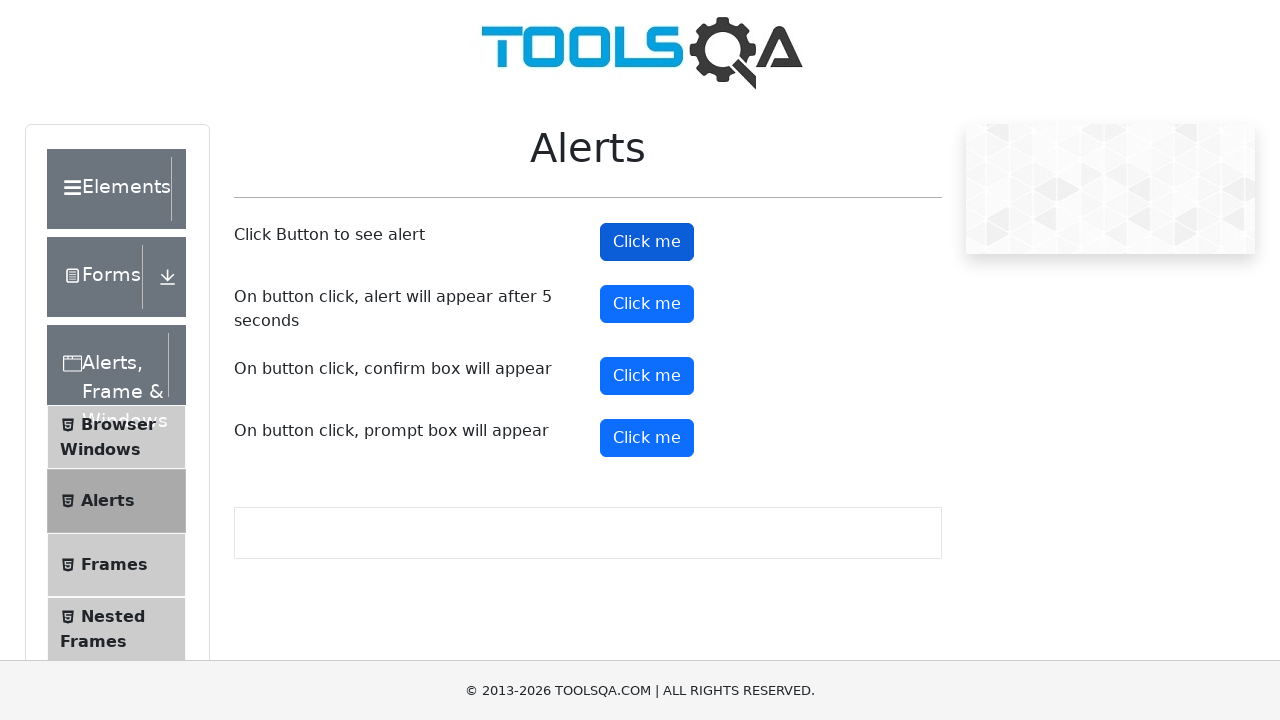

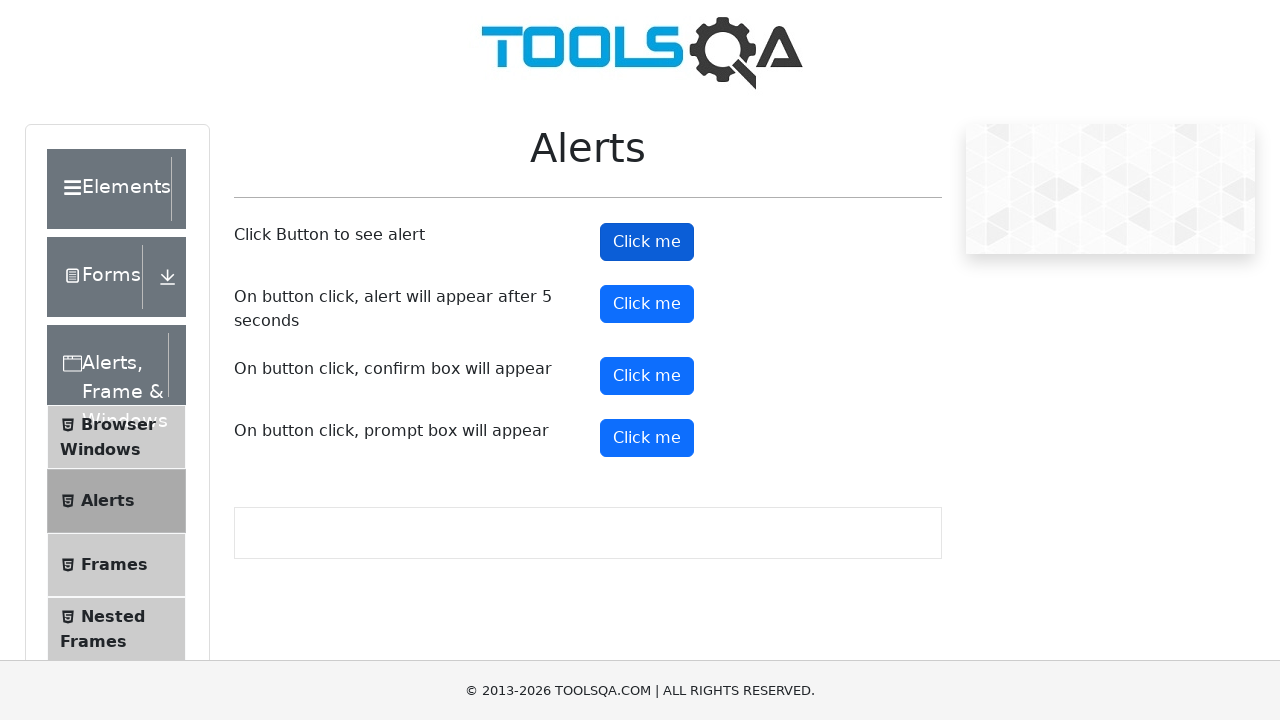